Tests dropdown selection functionality by selecting an option from a dropdown menu and verifying the selection was applied correctly.

Starting URL: http://the-internet.herokuapp.com/dropdown

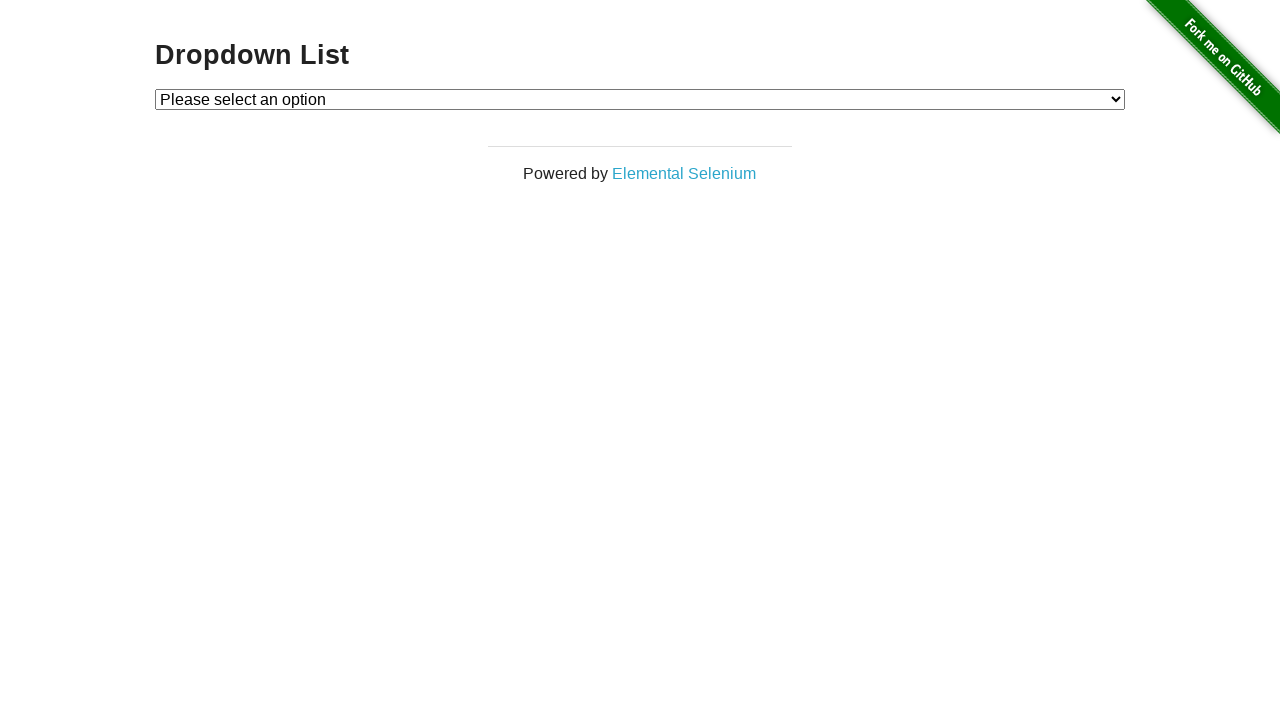

Navigated to dropdown test page
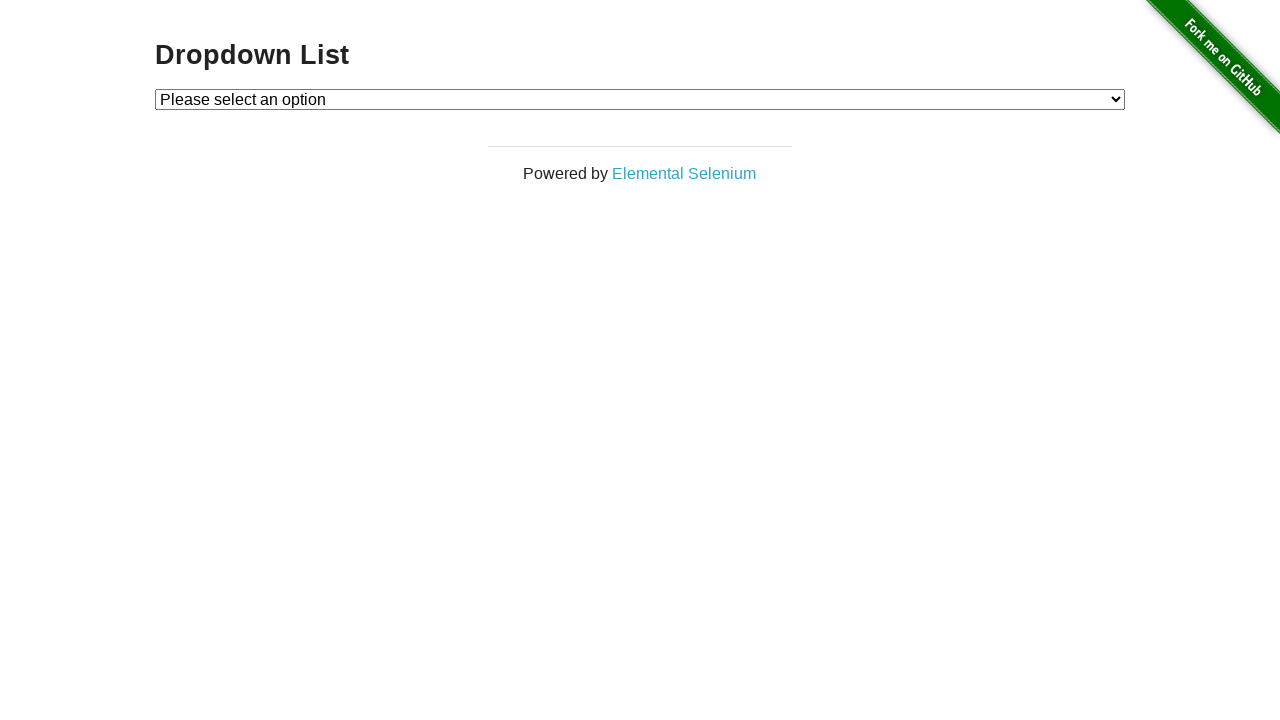

Selected option '1' from the dropdown menu on #dropdown
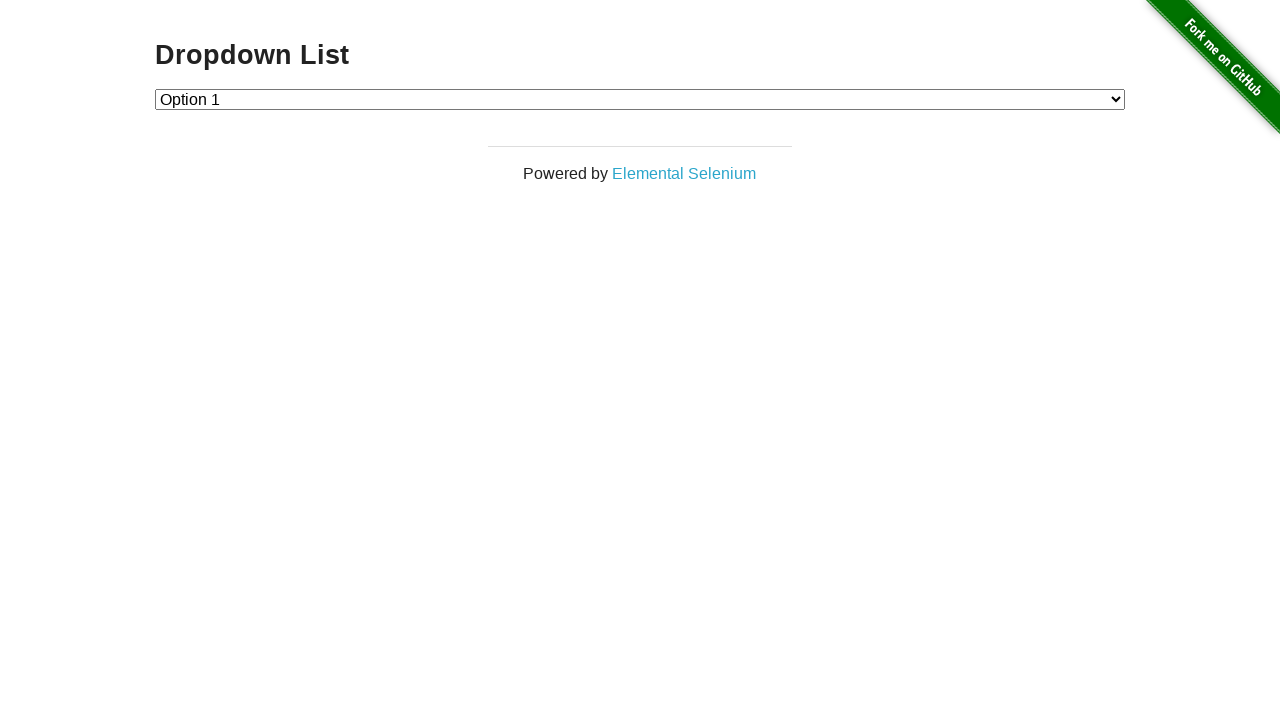

Retrieved the selected dropdown value
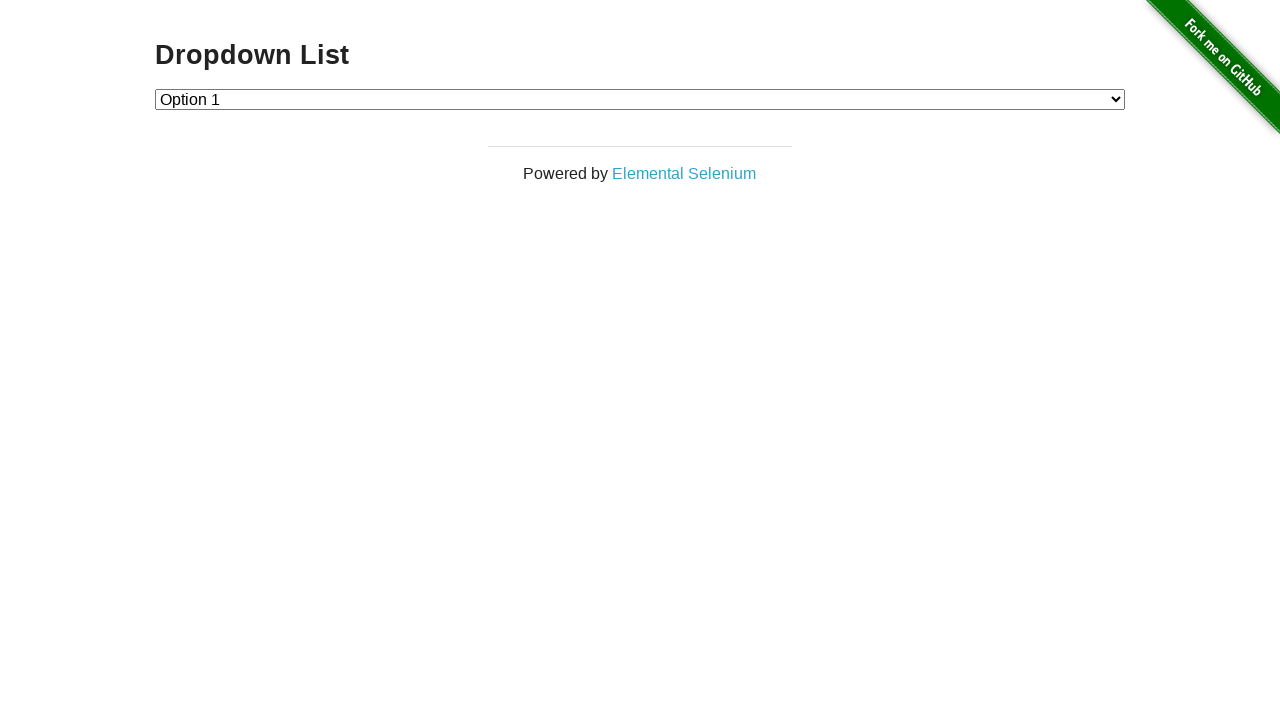

Verified that option '1' was correctly selected in the dropdown
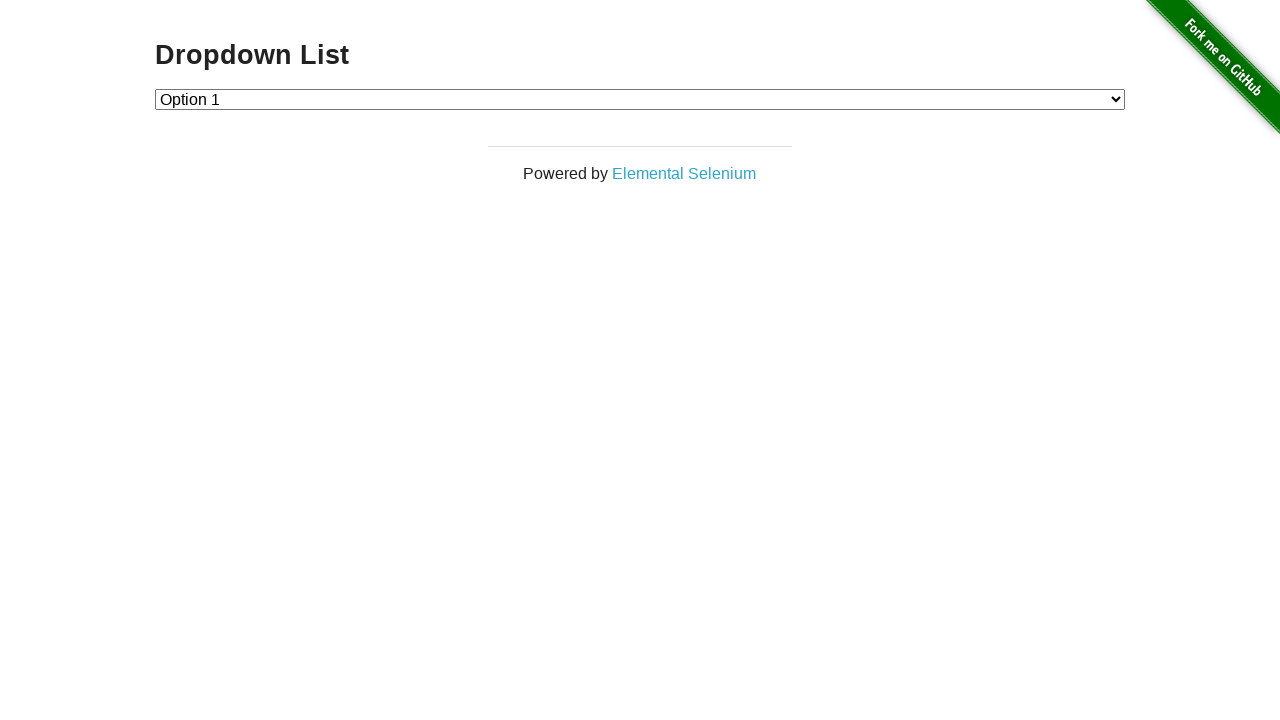

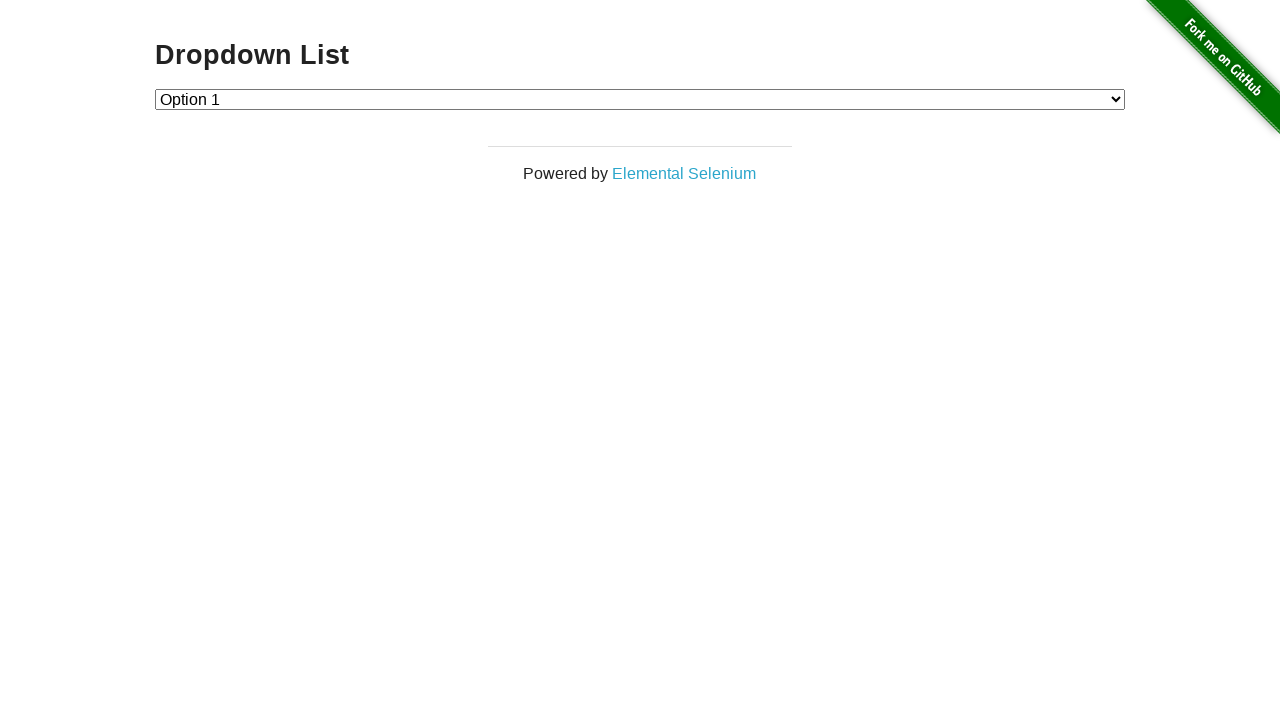